Tests the search filter functionality by entering "Rice" in the search field and verifying filtered results

Starting URL: https://rahulshettyacademy.com/seleniumPractise/#/offers

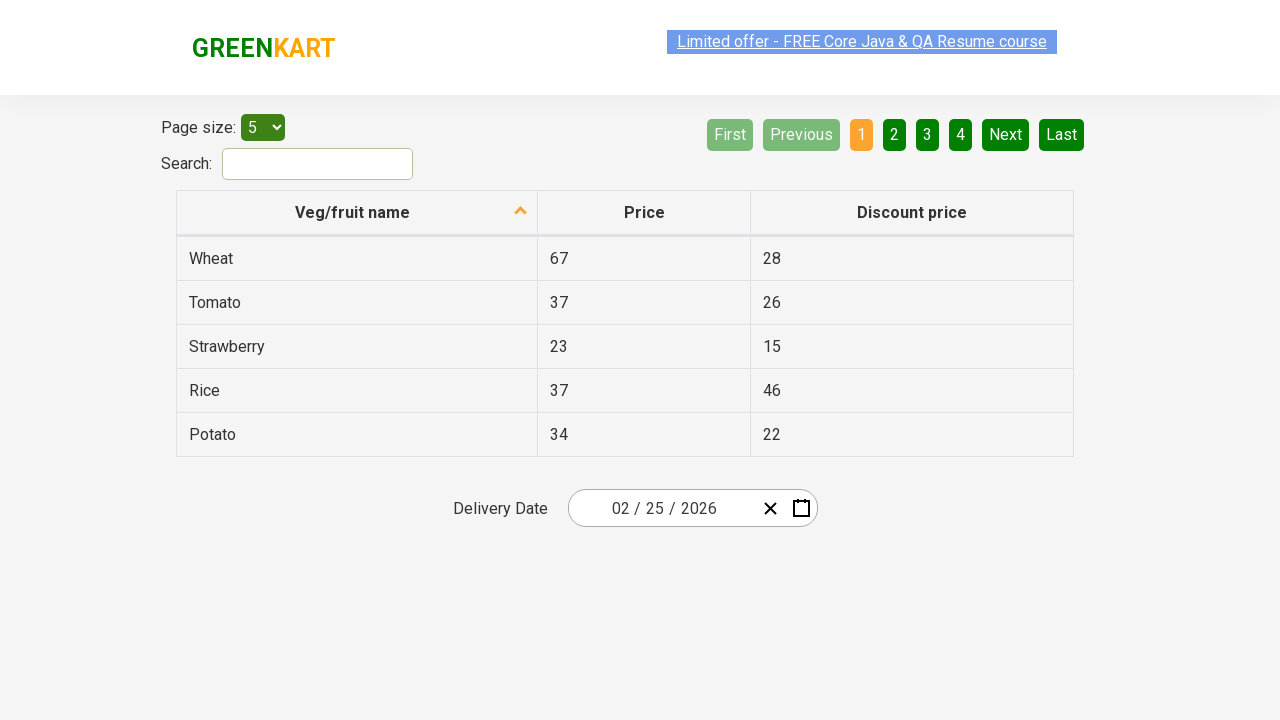

Navigated to offers page
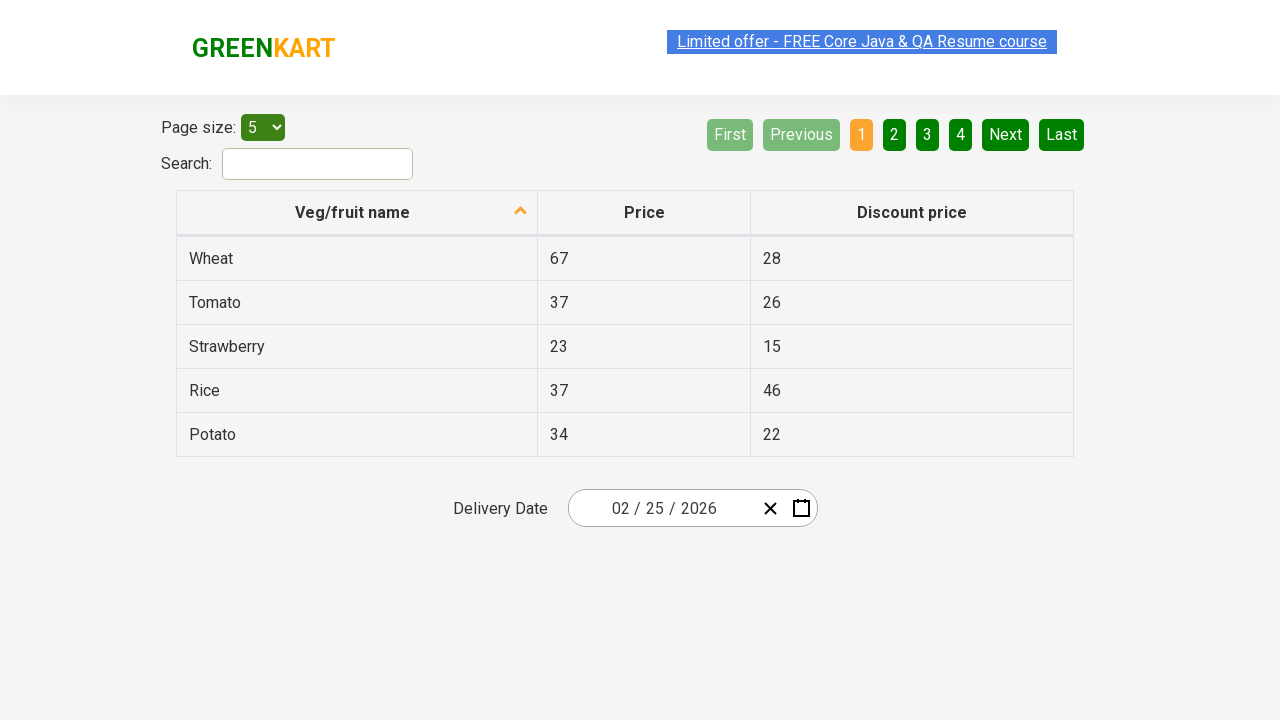

Entered 'Rice' in the search filter field on #search-field
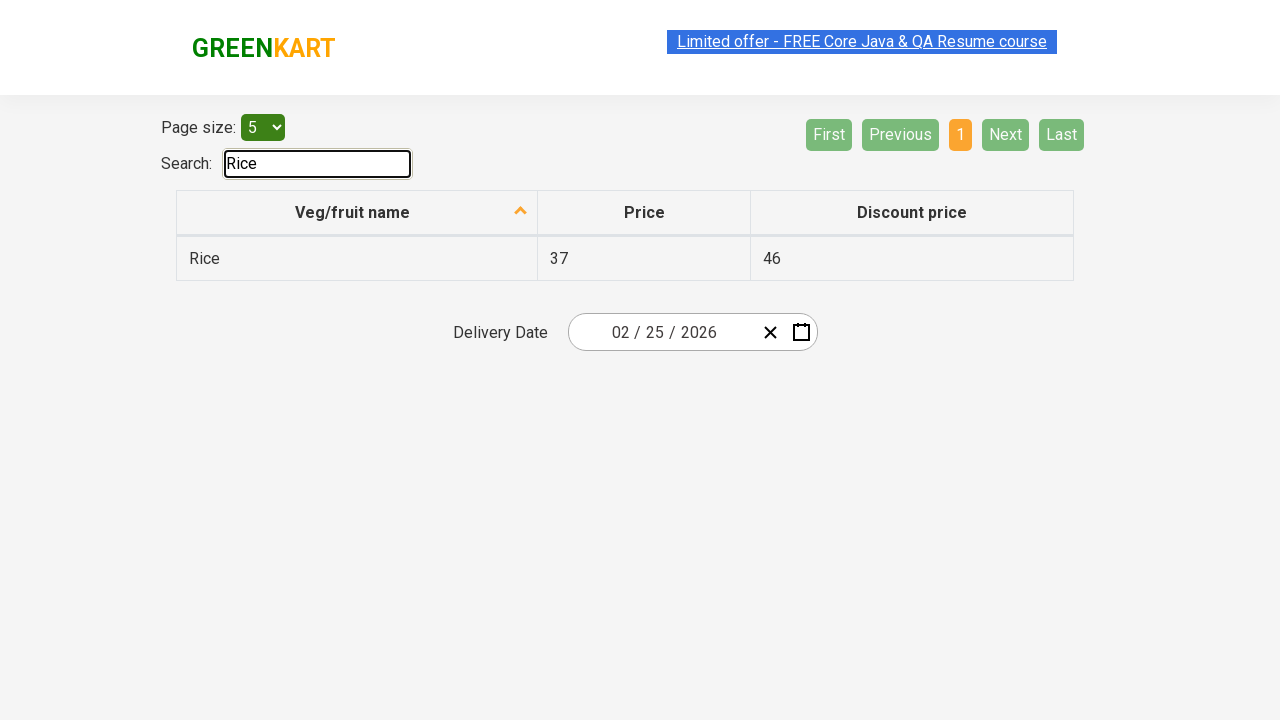

Waited 500ms for filter results to load
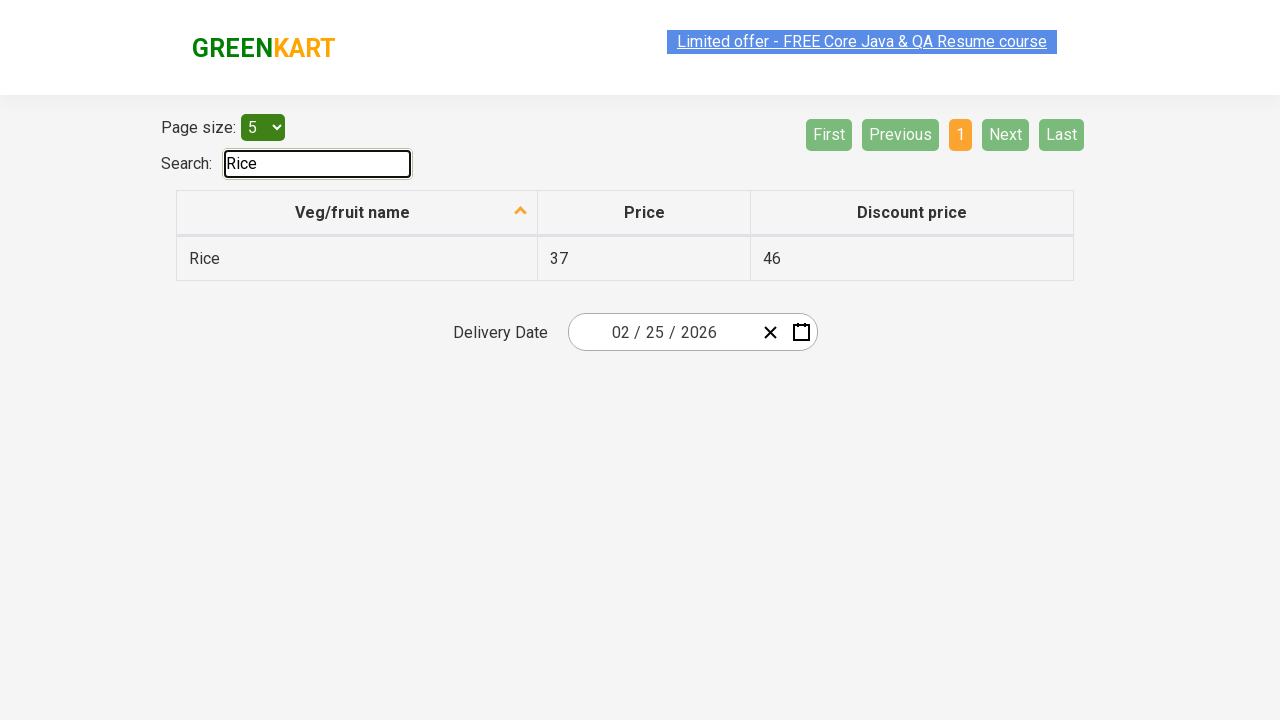

Retrieved 1 visible product rows
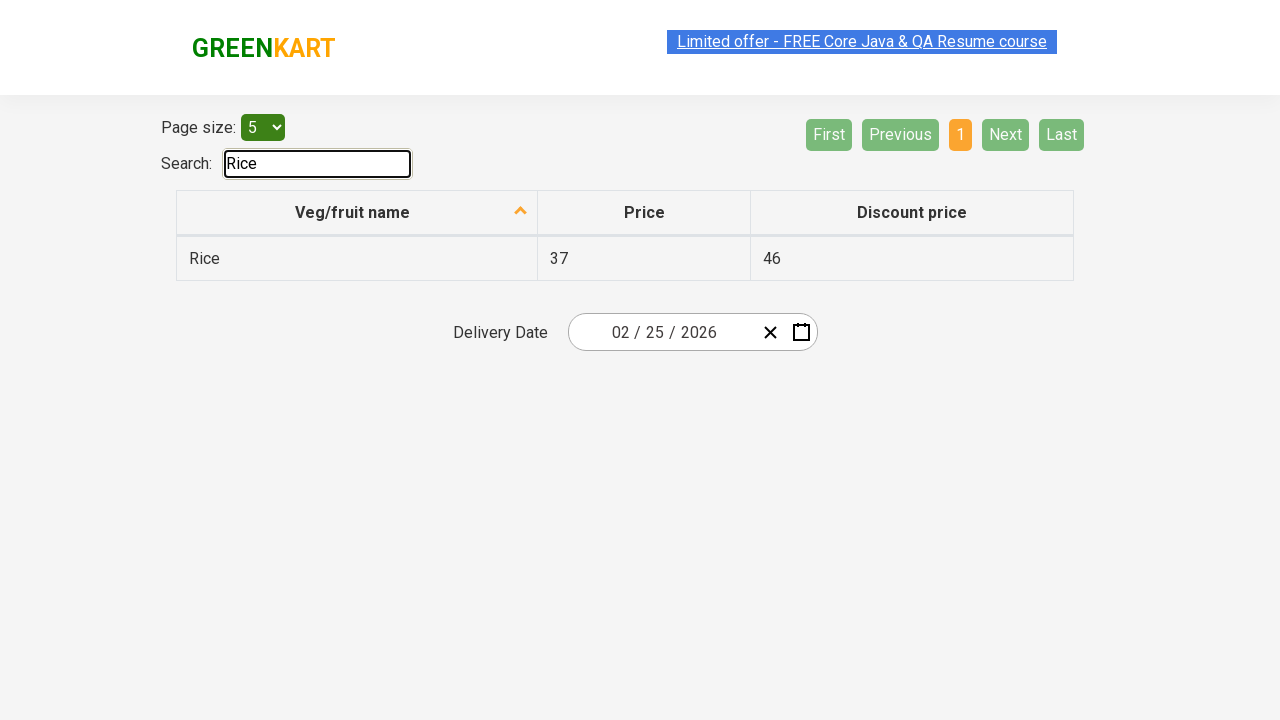

Verified product 'Rice' contains 'Rice'
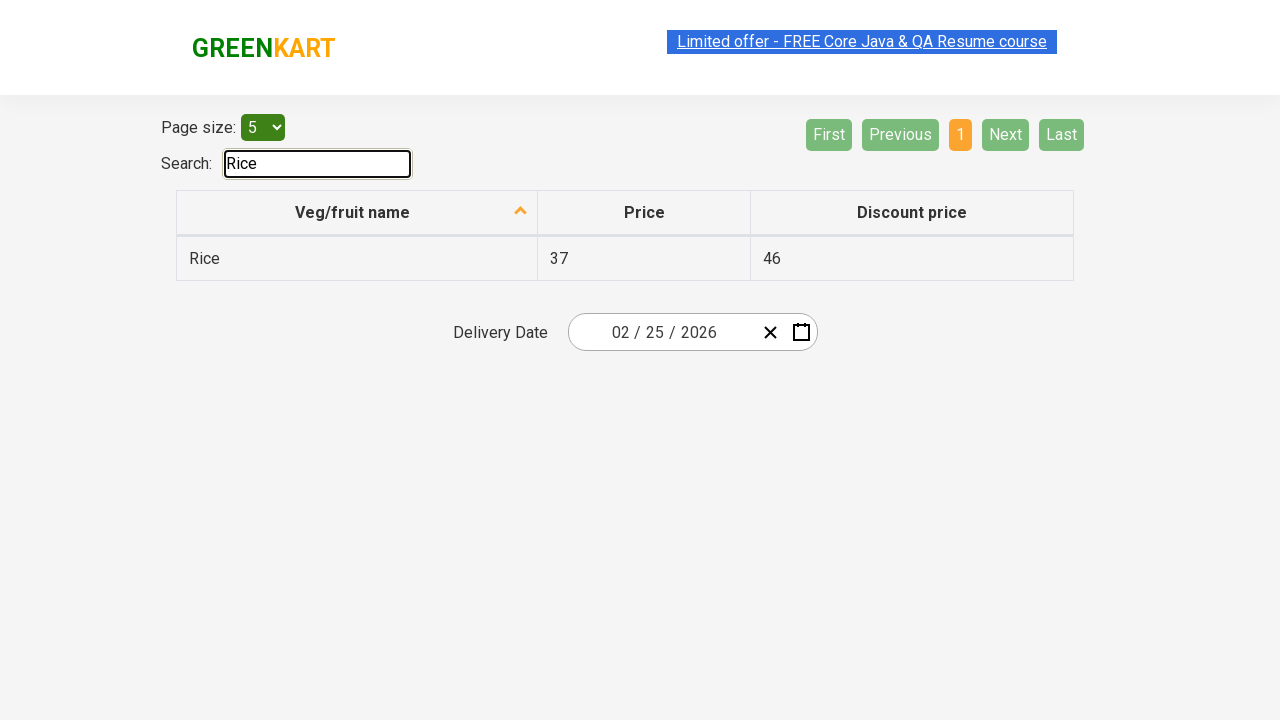

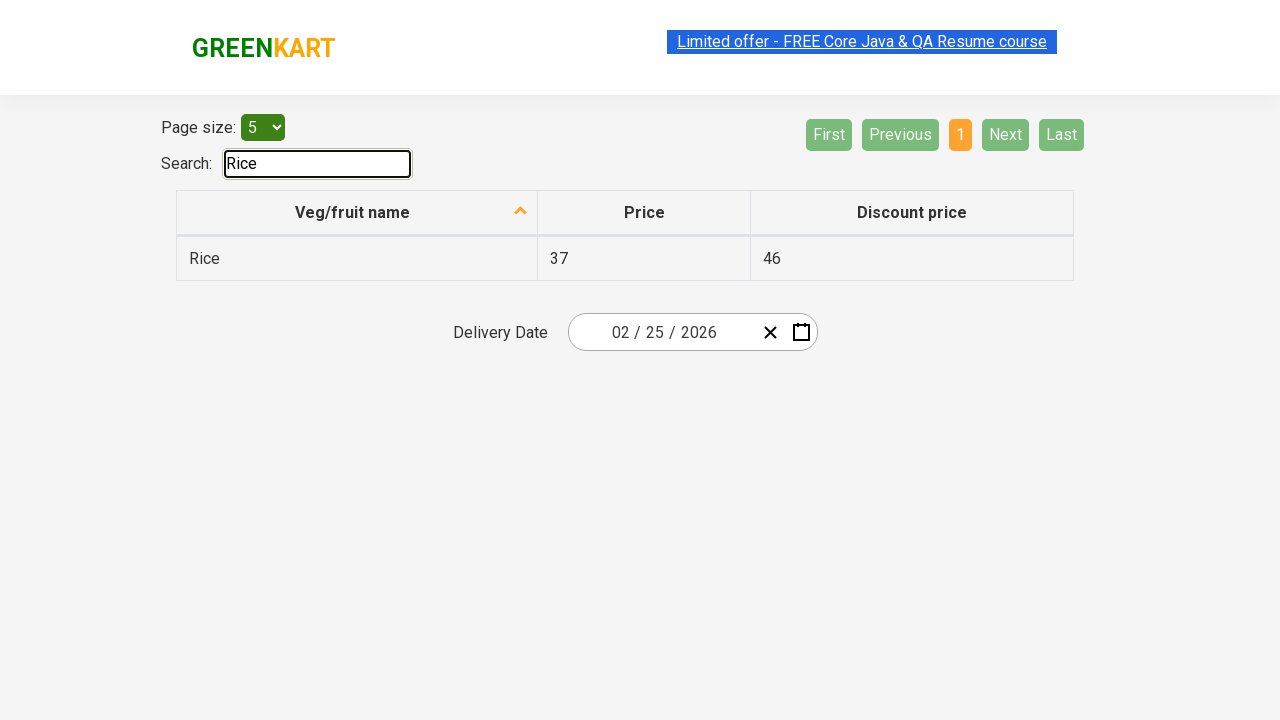